Tests dropdown selection without using Select class by iterating through all options and selecting "India" from the country dropdown

Starting URL: https://www.orangehrm.com/en/orangehrm-30-day-trial

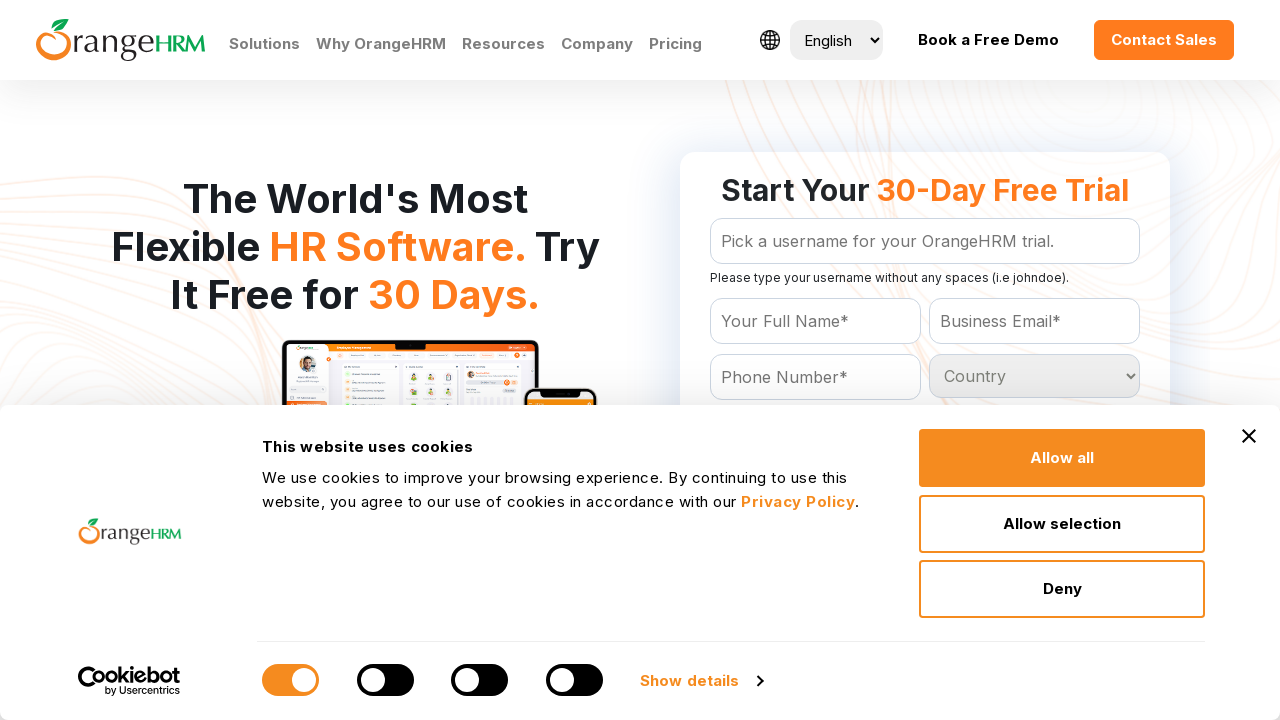

Navigated to OrangeHRM 30-day trial page
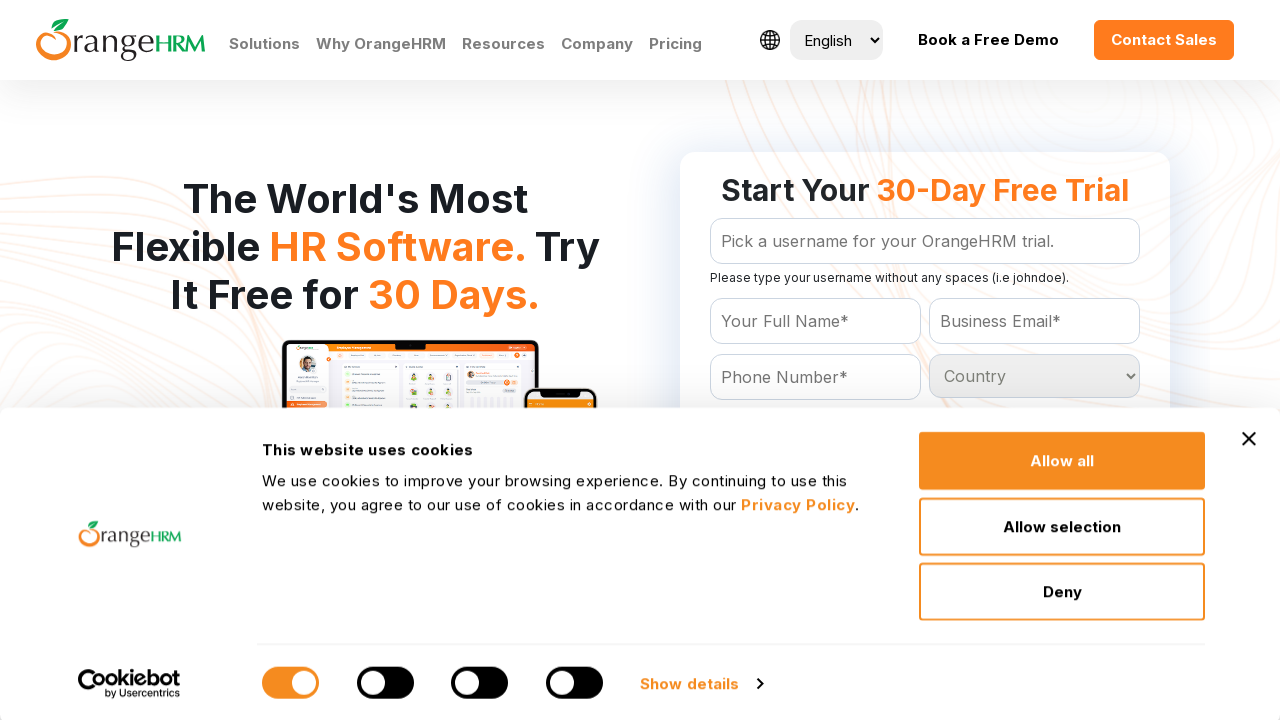

Retrieved all country dropdown options
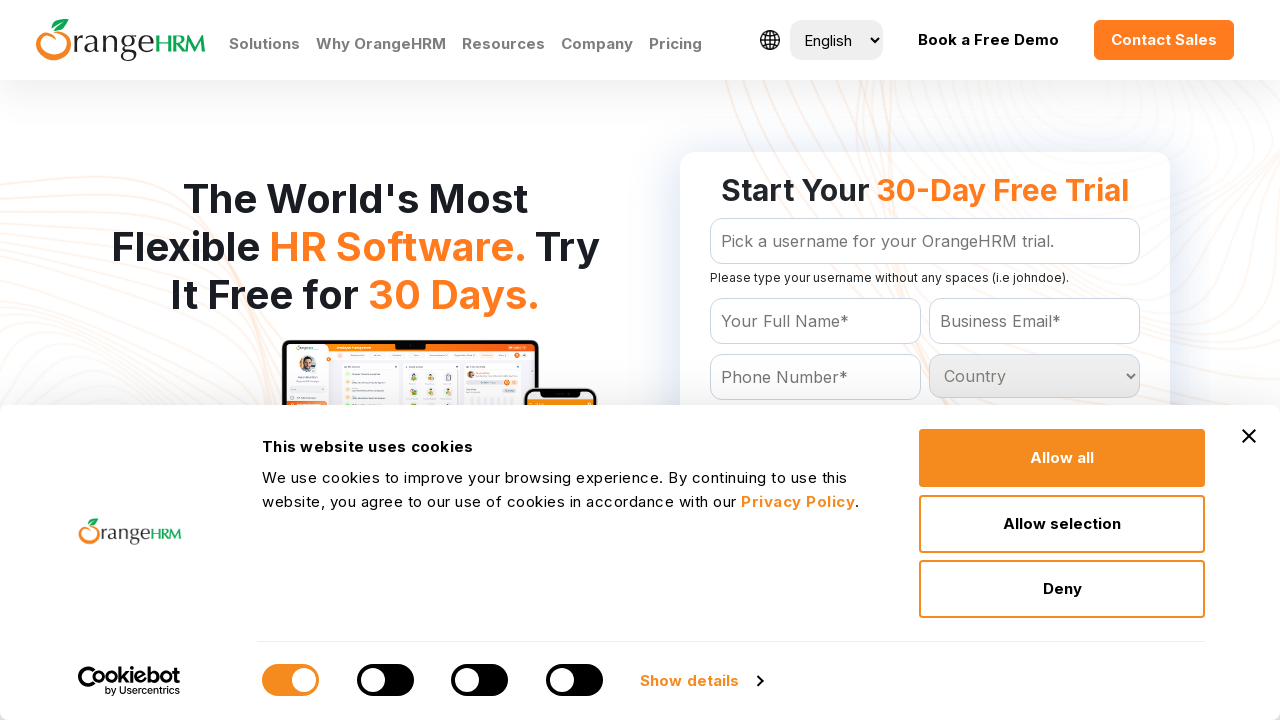

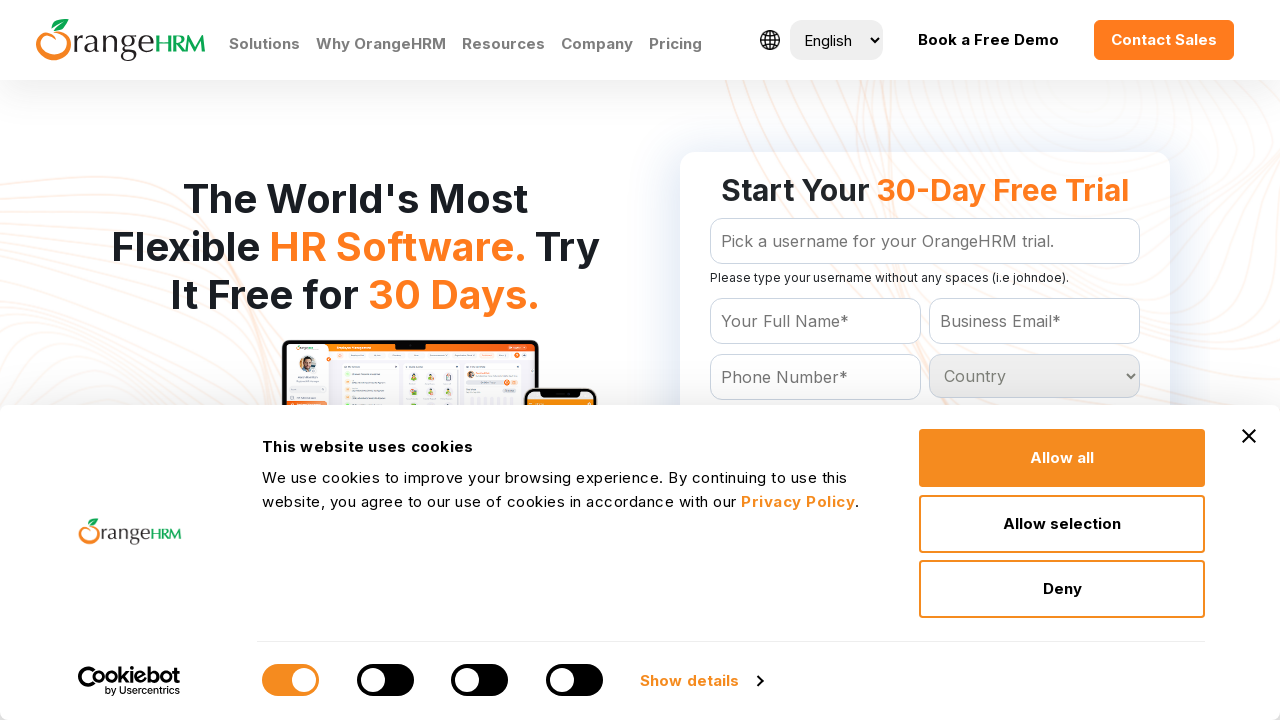